Tests the Protocols section in the left navigation by expanding it and verifying the list of protocol items is correct

Starting URL: https://webdriver.io/docs/api

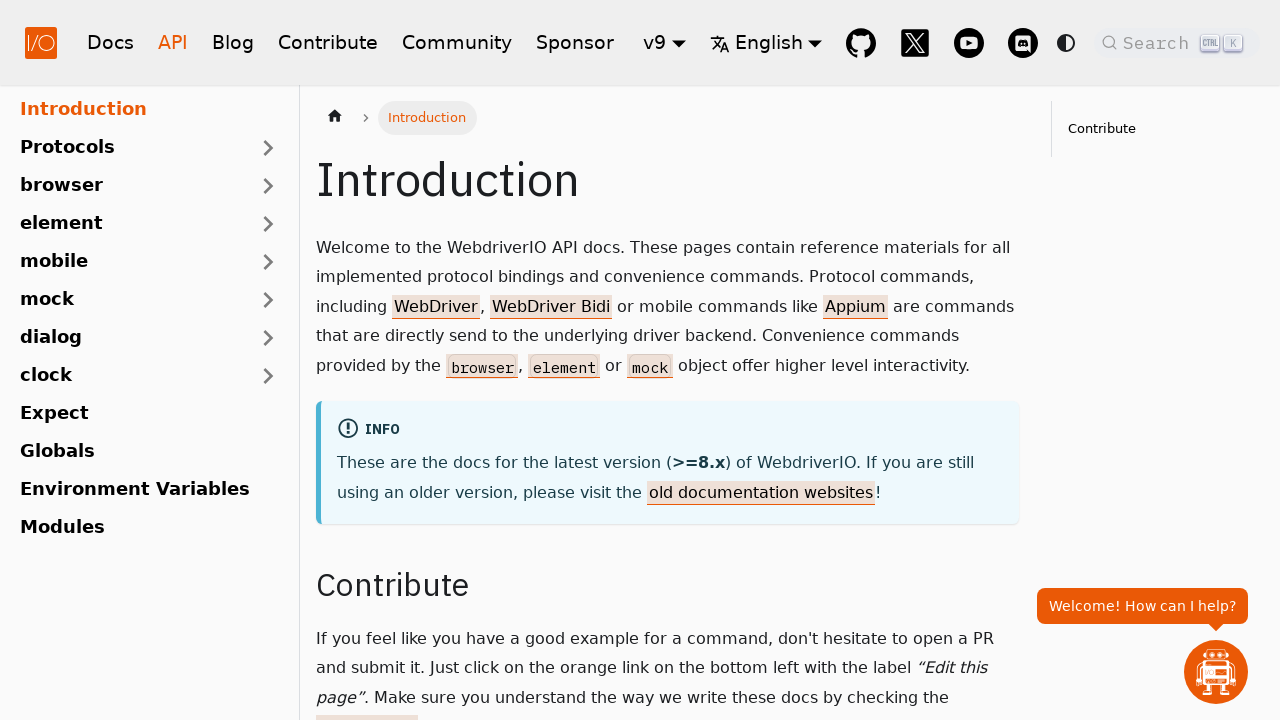

Clicked on Protocols section in left navigation to expand it at (127, 148) on text=Protocols
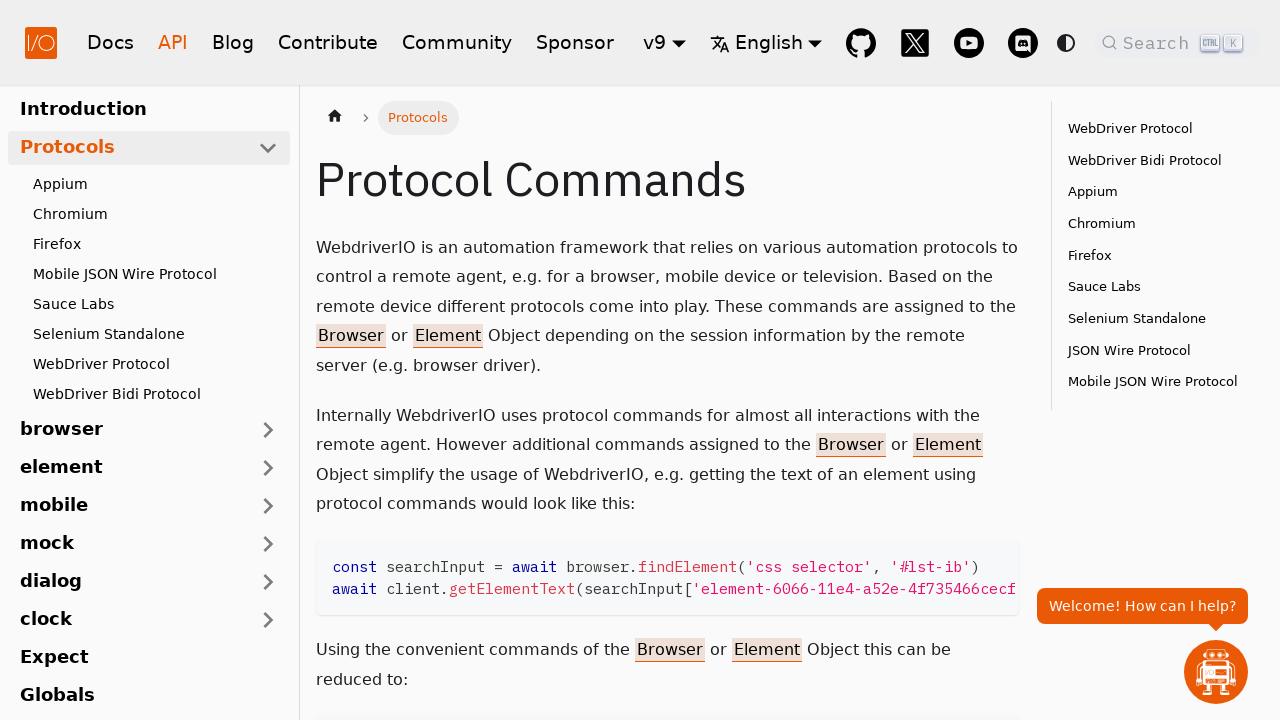

Waited for Protocols section to expand
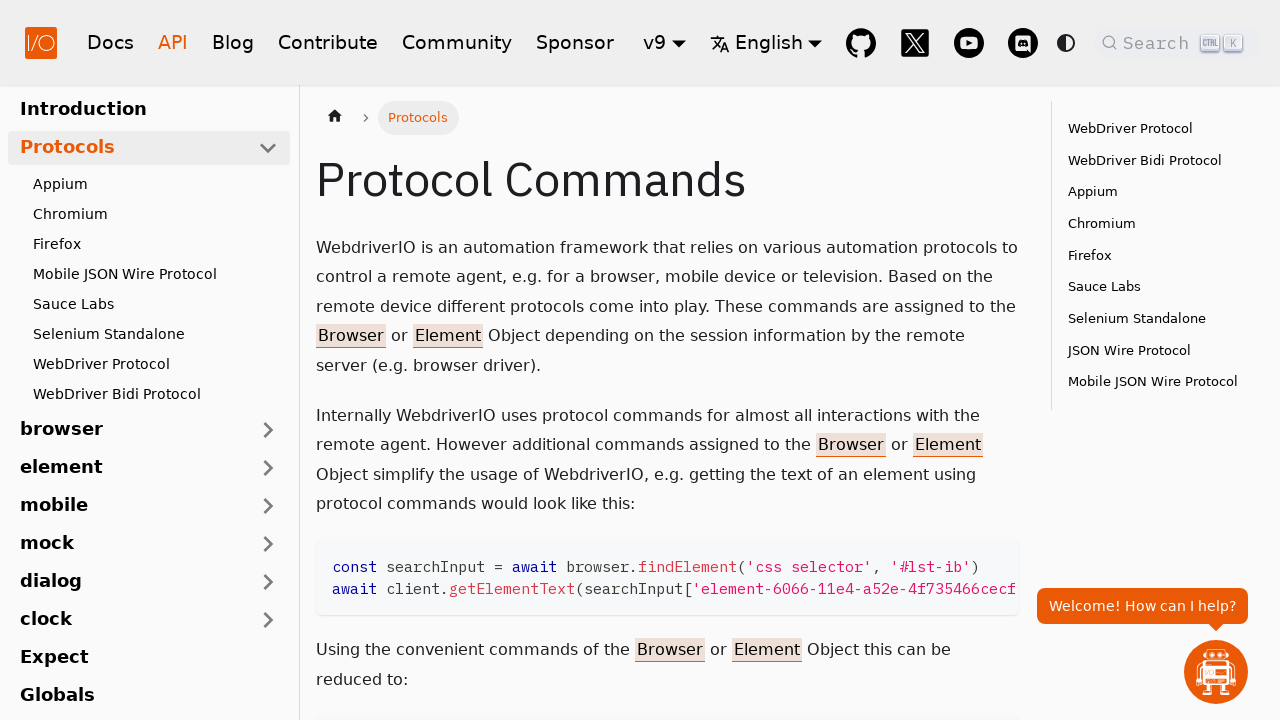

Located the Protocols section container
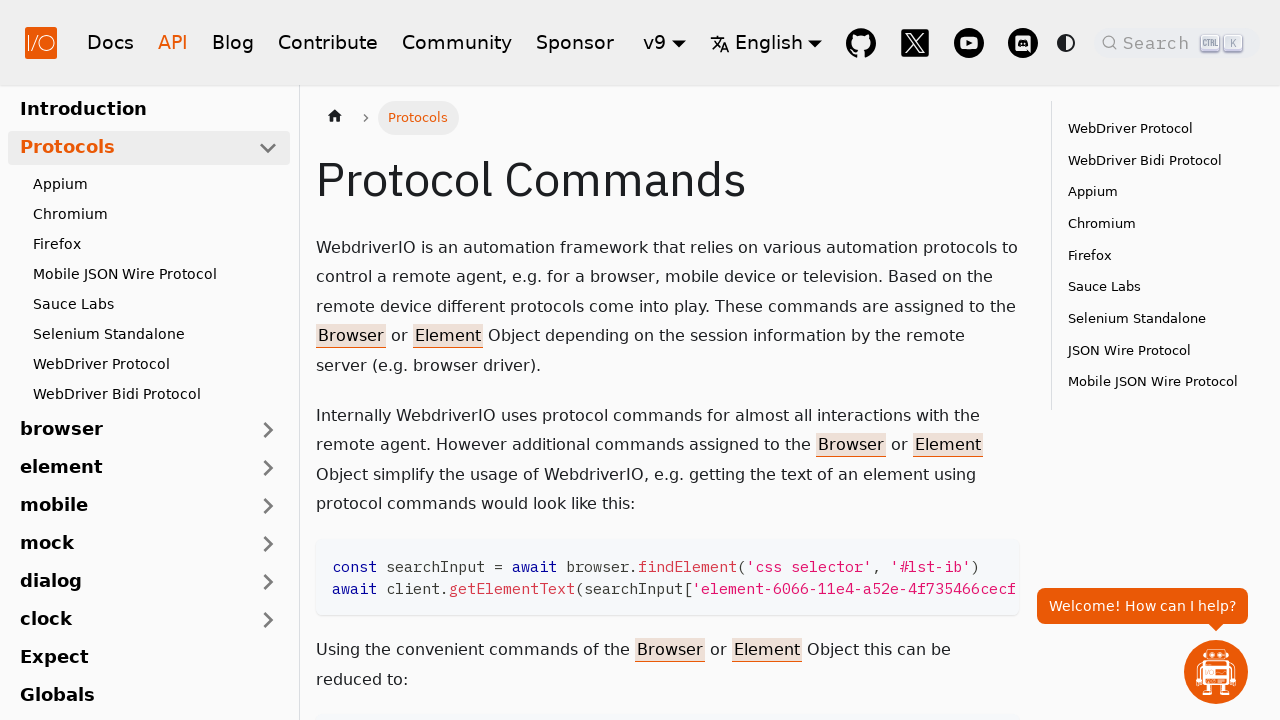

Verified sidebar navigation is visible
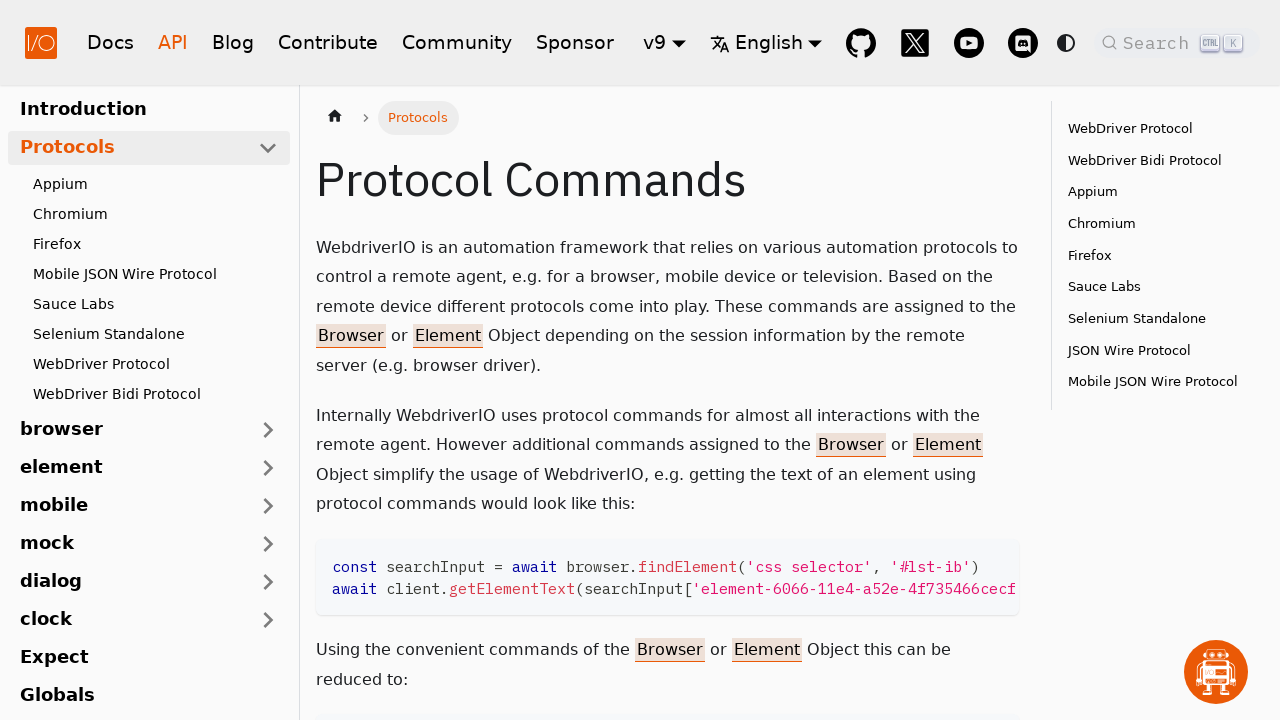

Verified protocol 'WebDriver Protocol' is visible in the expanded Protocols list
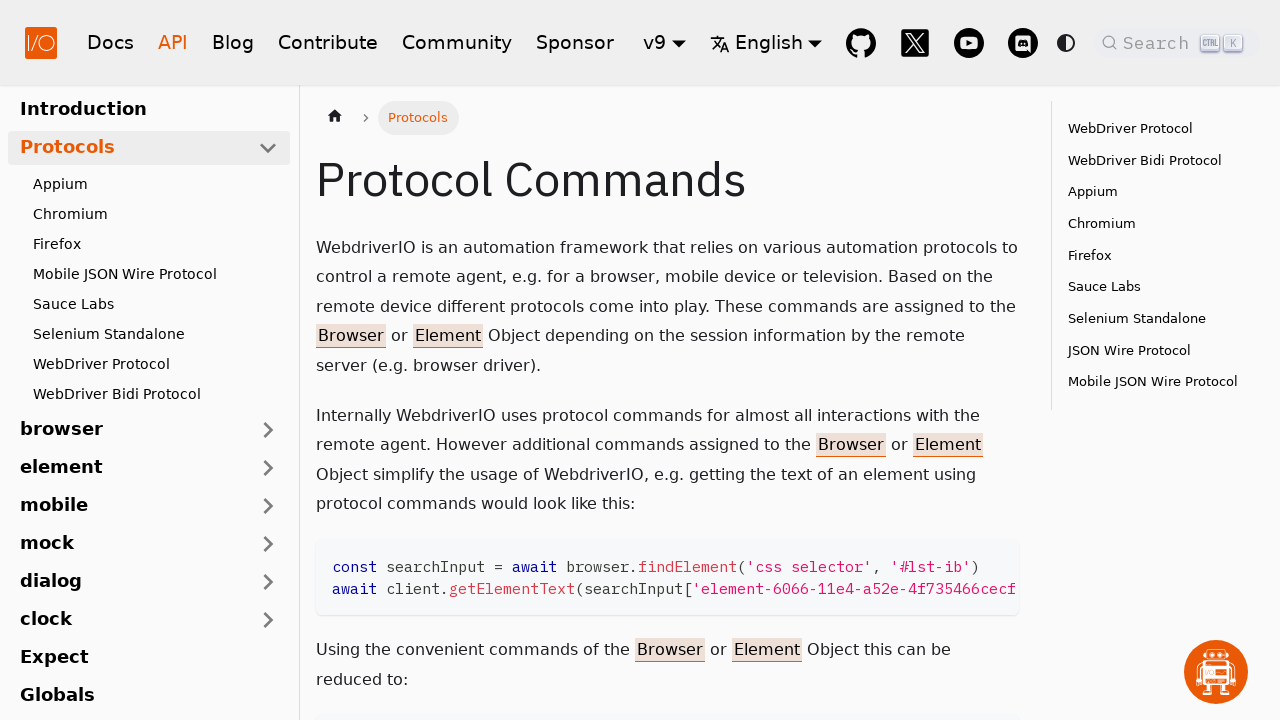

Verified protocol 'Appium' is visible in the expanded Protocols list
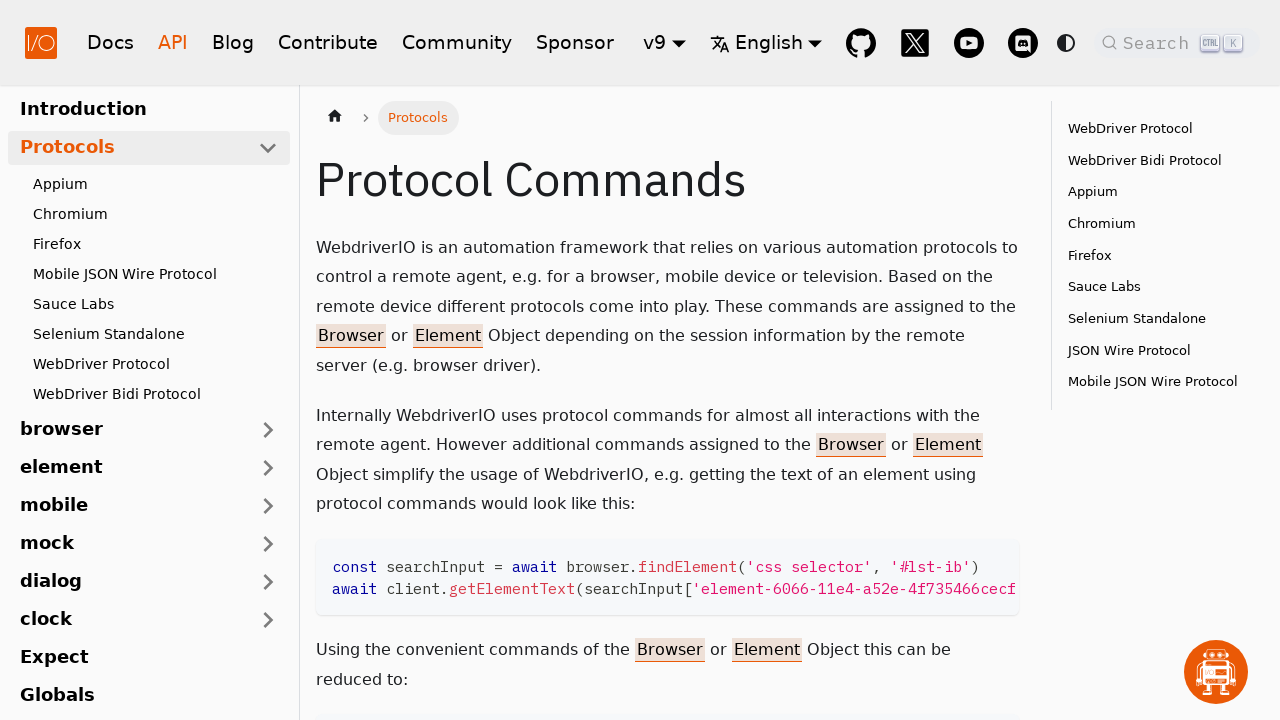

Verified protocol 'Mobile JSON Wire Protocol' is visible in the expanded Protocols list
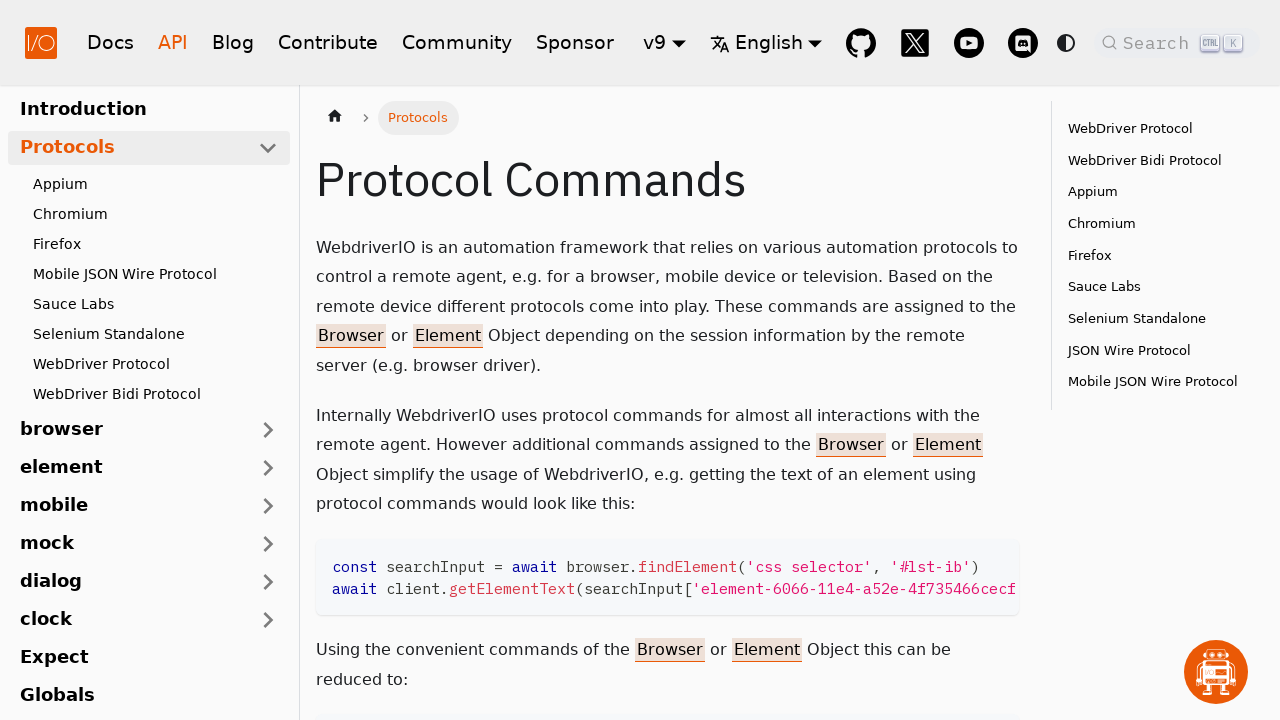

Verified protocol 'Chromium' is visible in the expanded Protocols list
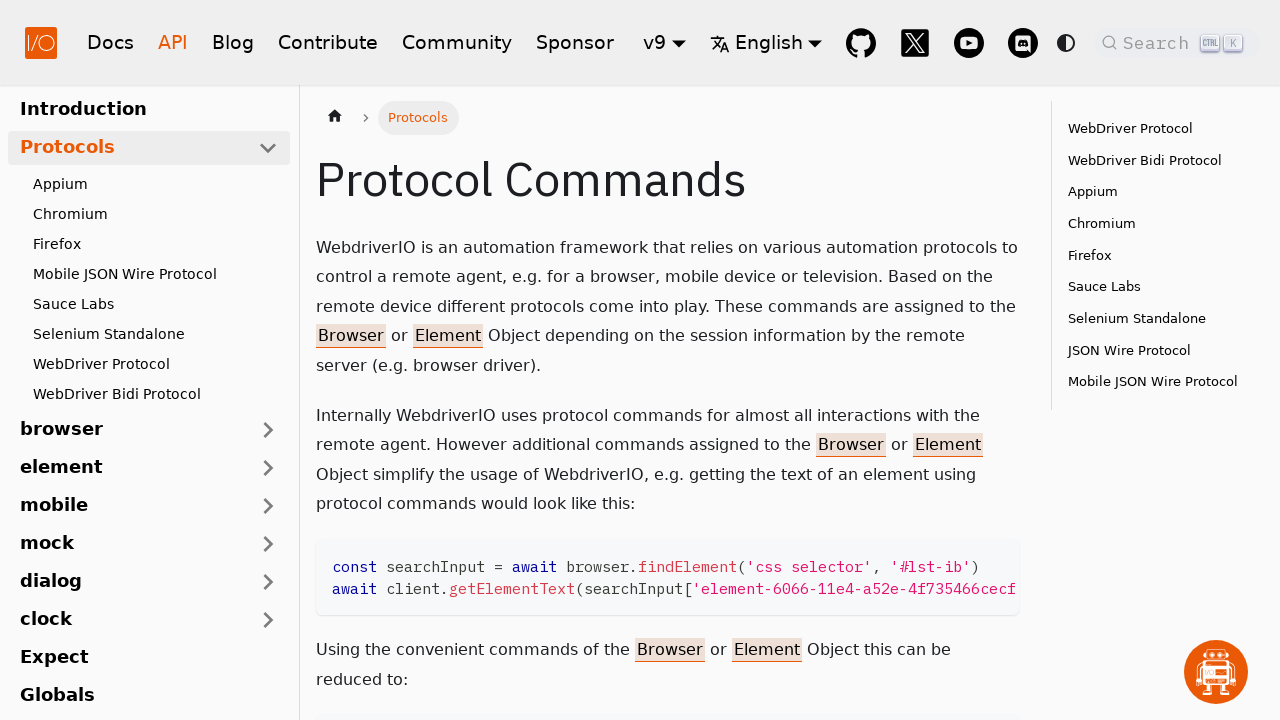

Verified protocol 'Sauce Labs' is visible in the expanded Protocols list
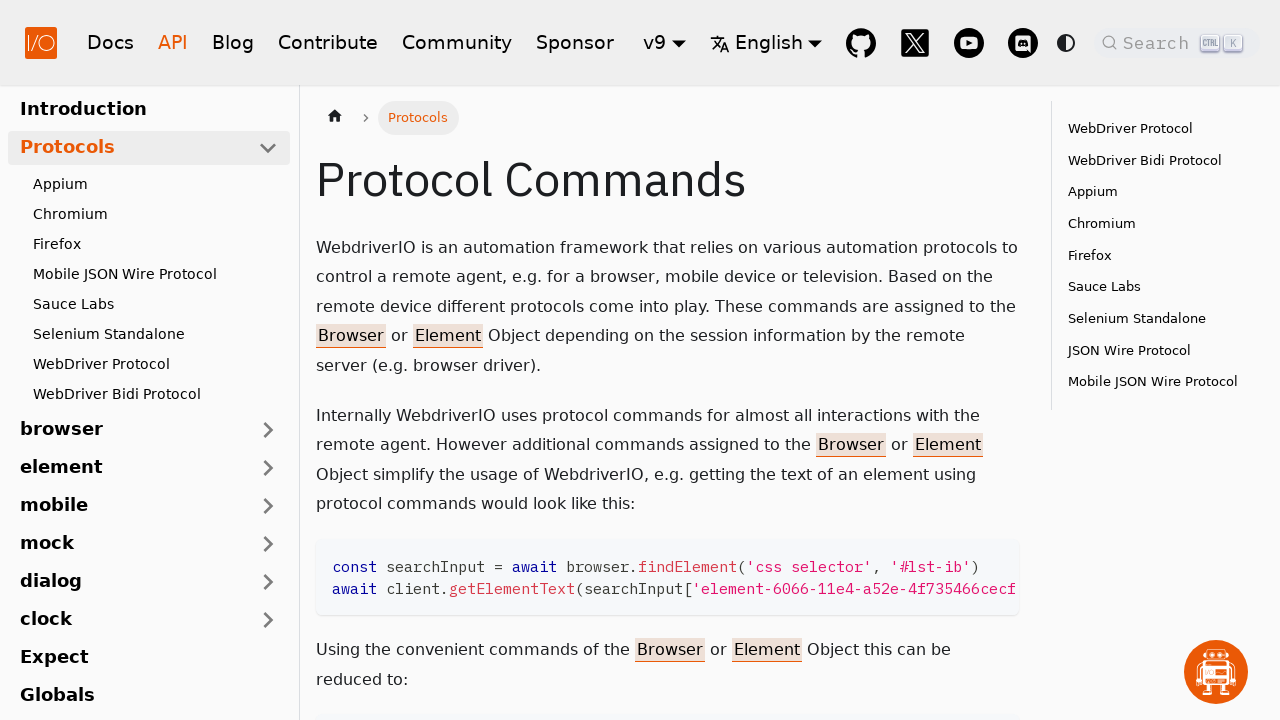

Verified protocol 'Selenium Standalone' is visible in the expanded Protocols list
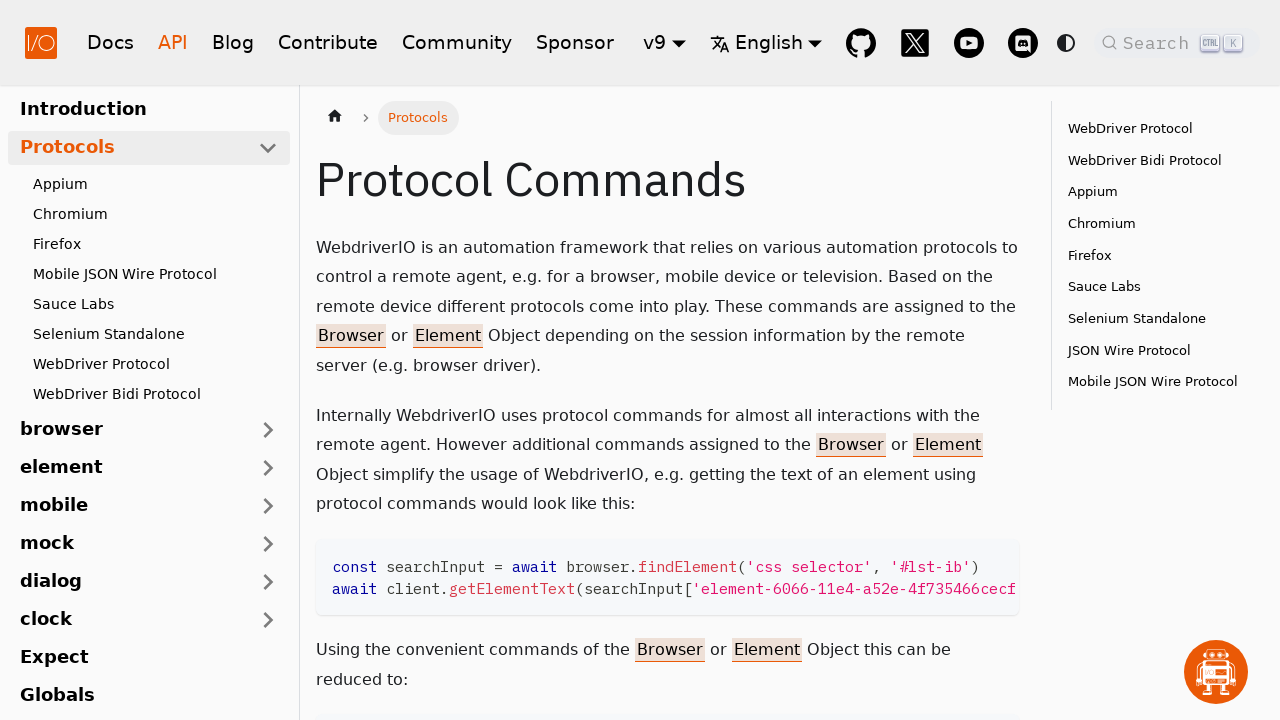

Verified protocol 'JSON Wire Protocol' is visible in the expanded Protocols list
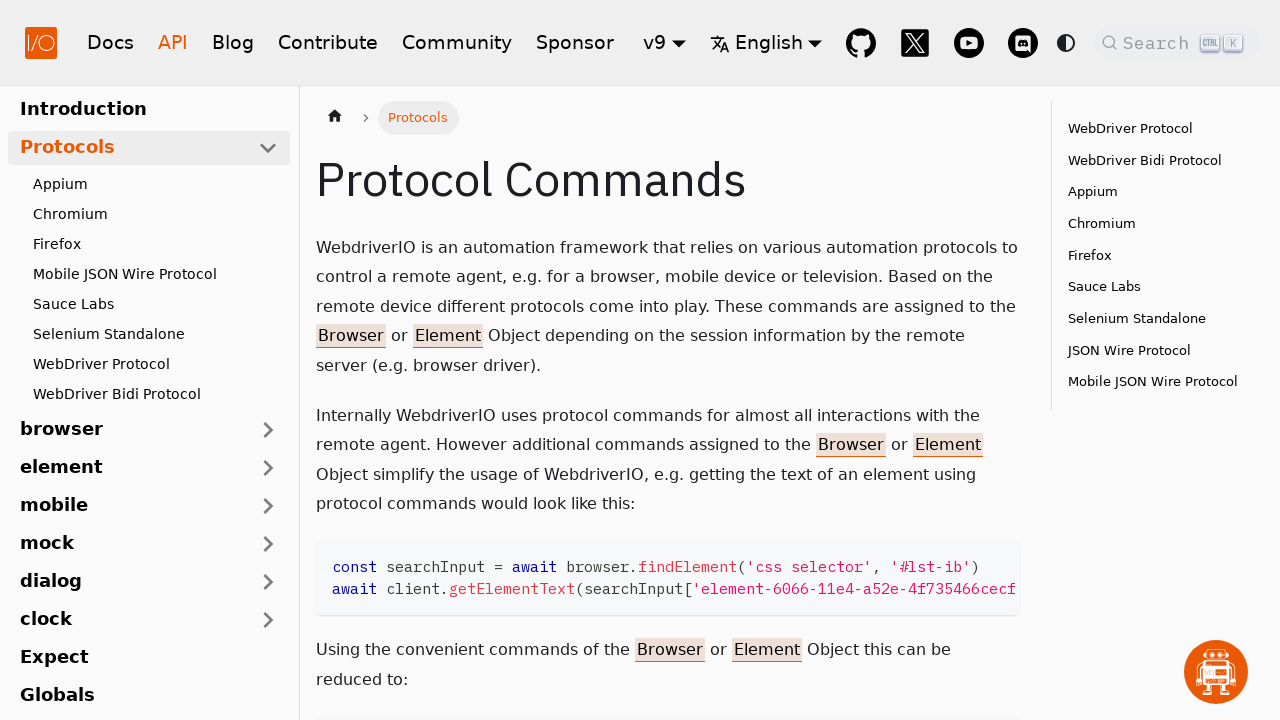

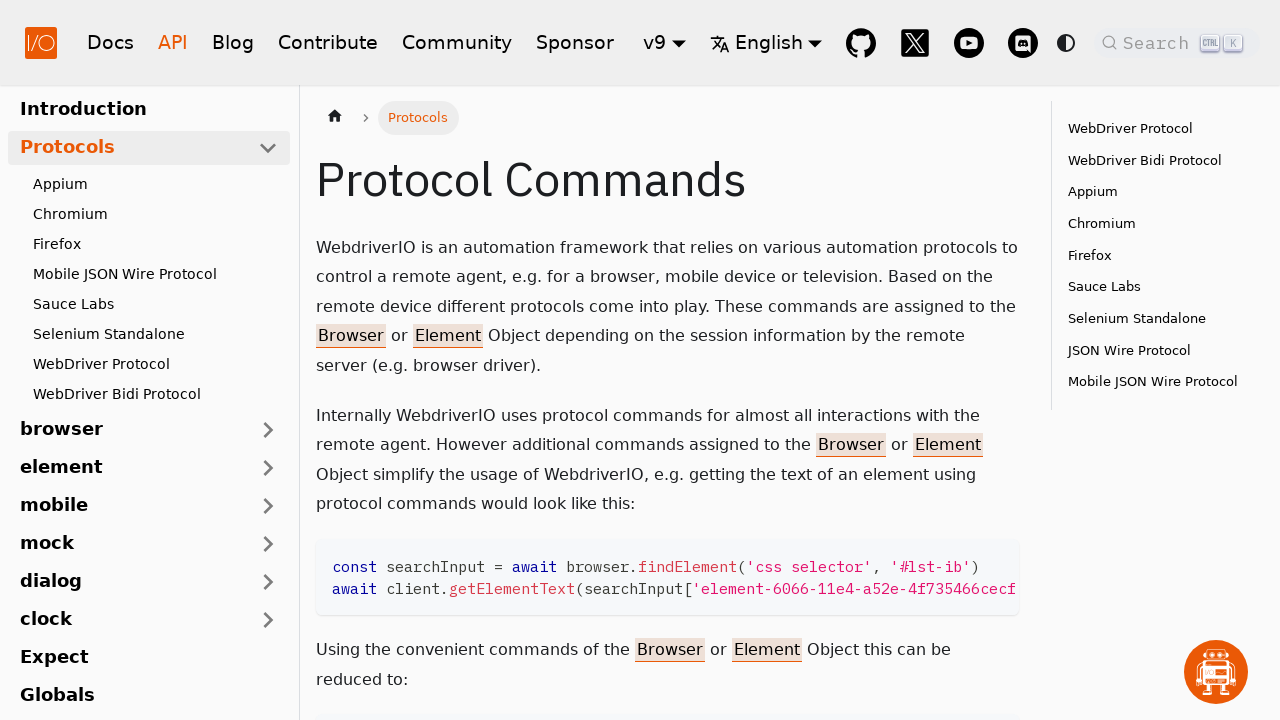